Tests GreenKart e-commerce functionality by searching for a product on the landing page, navigating to the Top Deals page in a new window, searching for the same product there, and validating the product names match.

Starting URL: https://rahulshettyacademy.com/seleniumPractise

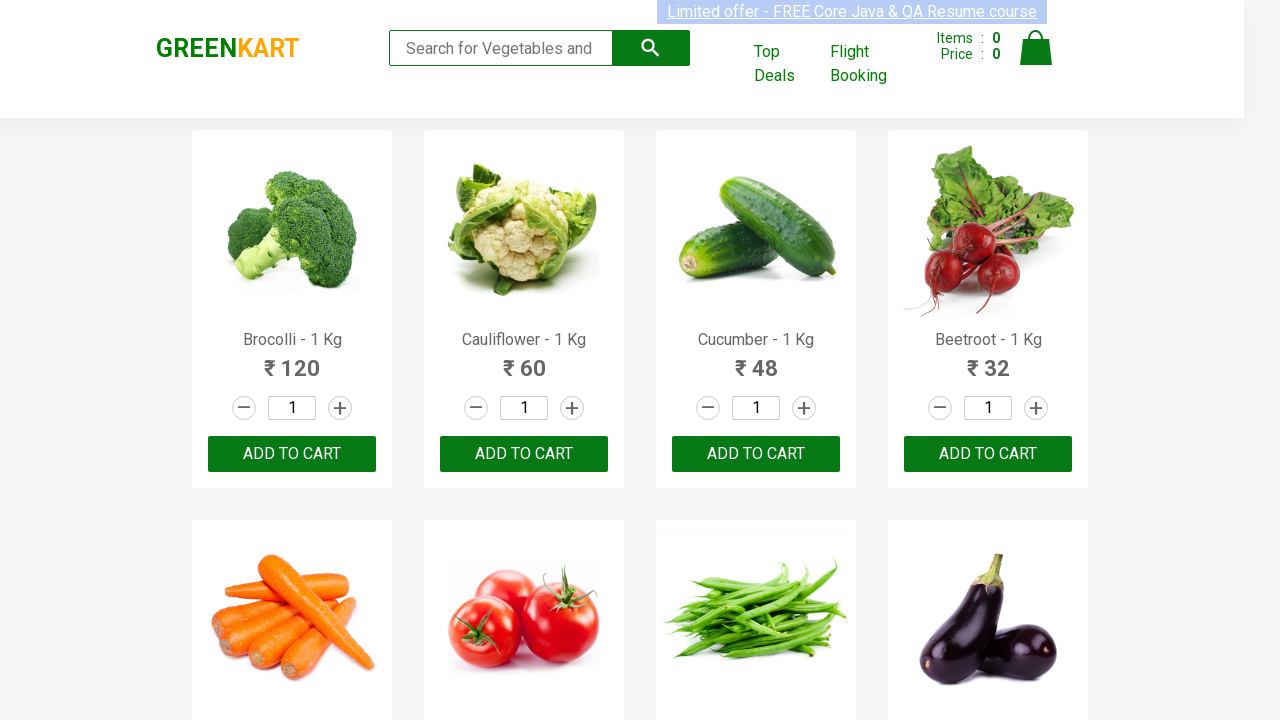

Filled search field with 'Tom' on landing page on input[type='search']
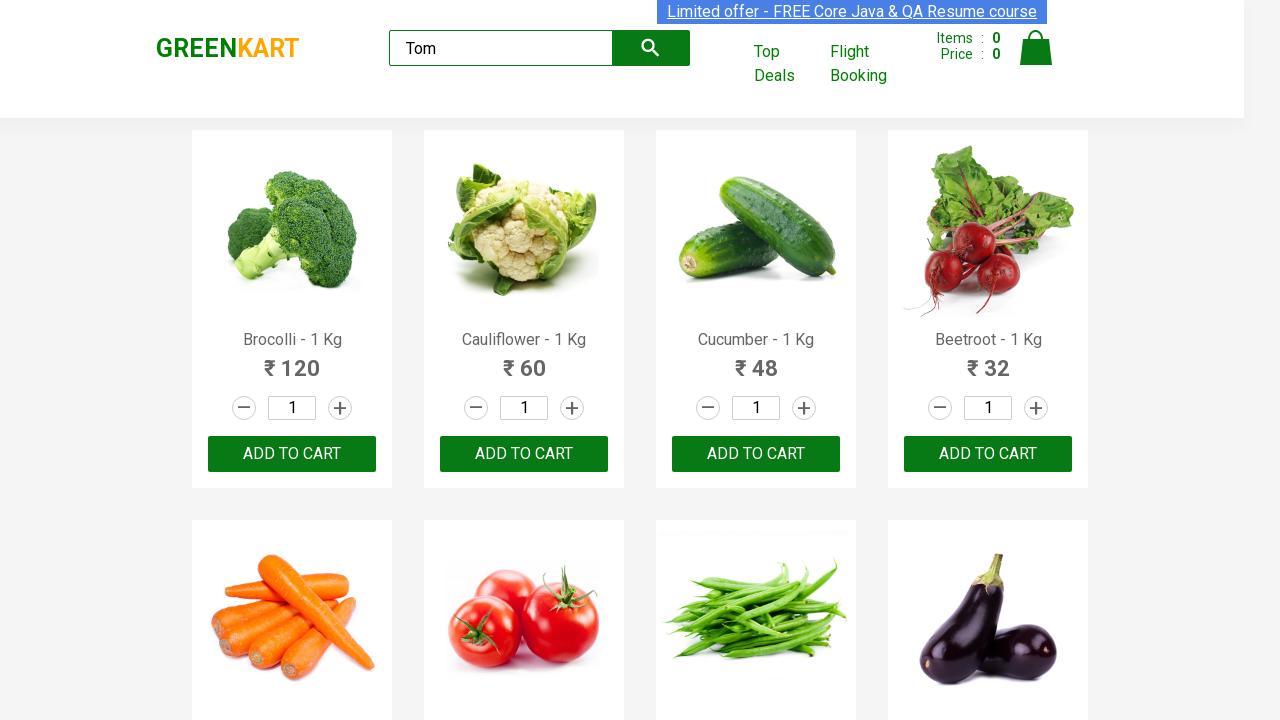

Search results loaded on landing page
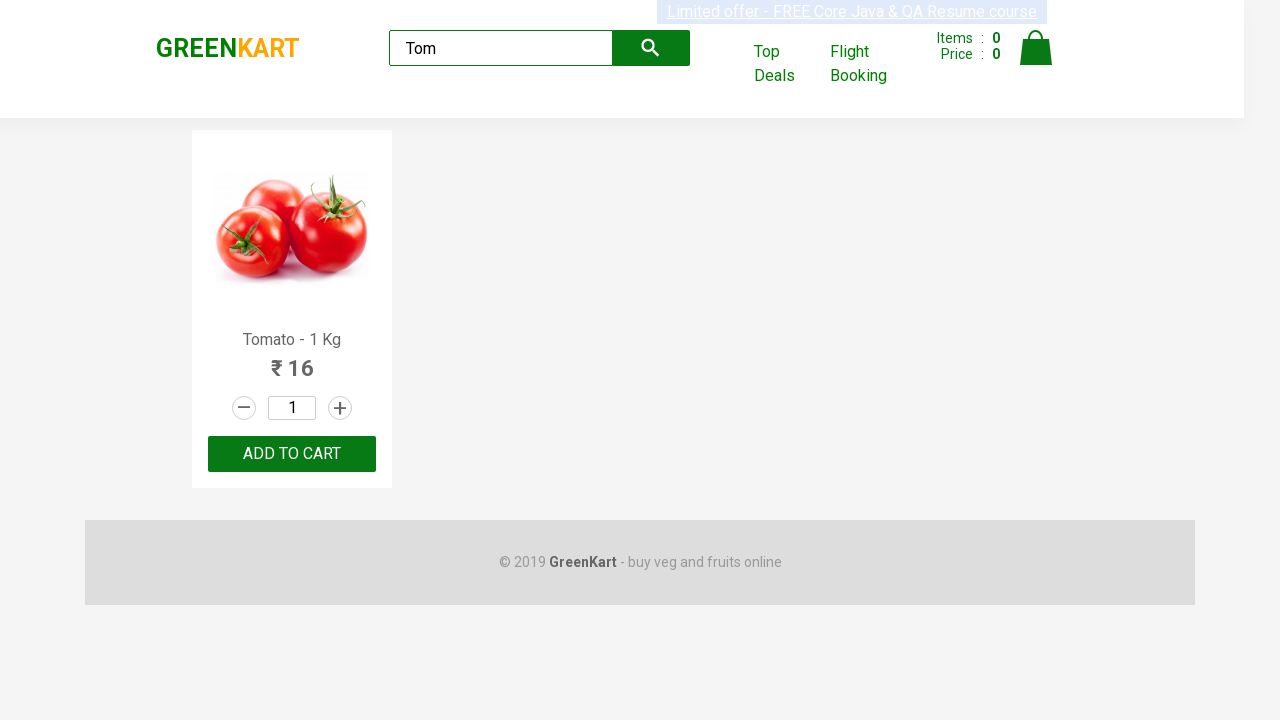

Clicked on 'Top Deals' link to open new window at (787, 64) on text=Top Deals
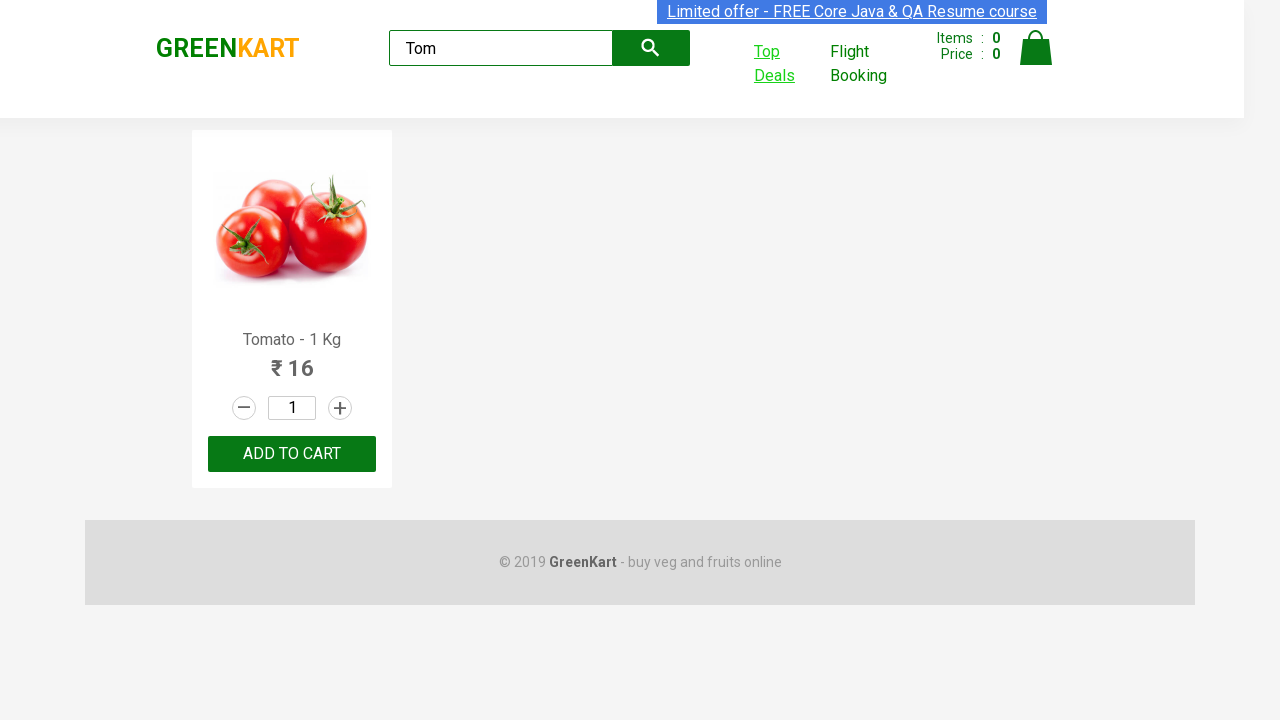

Switched to new Top Deals page and waited for load
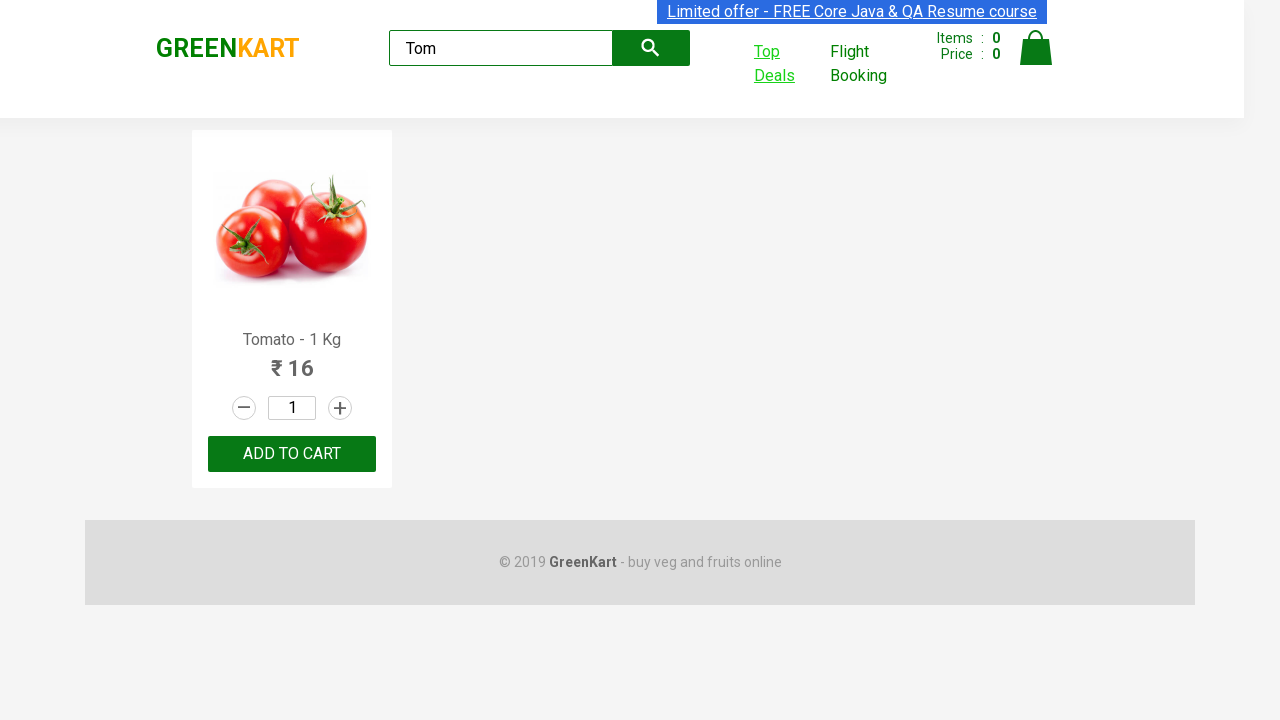

Filled search field with 'Tom' on Top Deals page on input#search-field
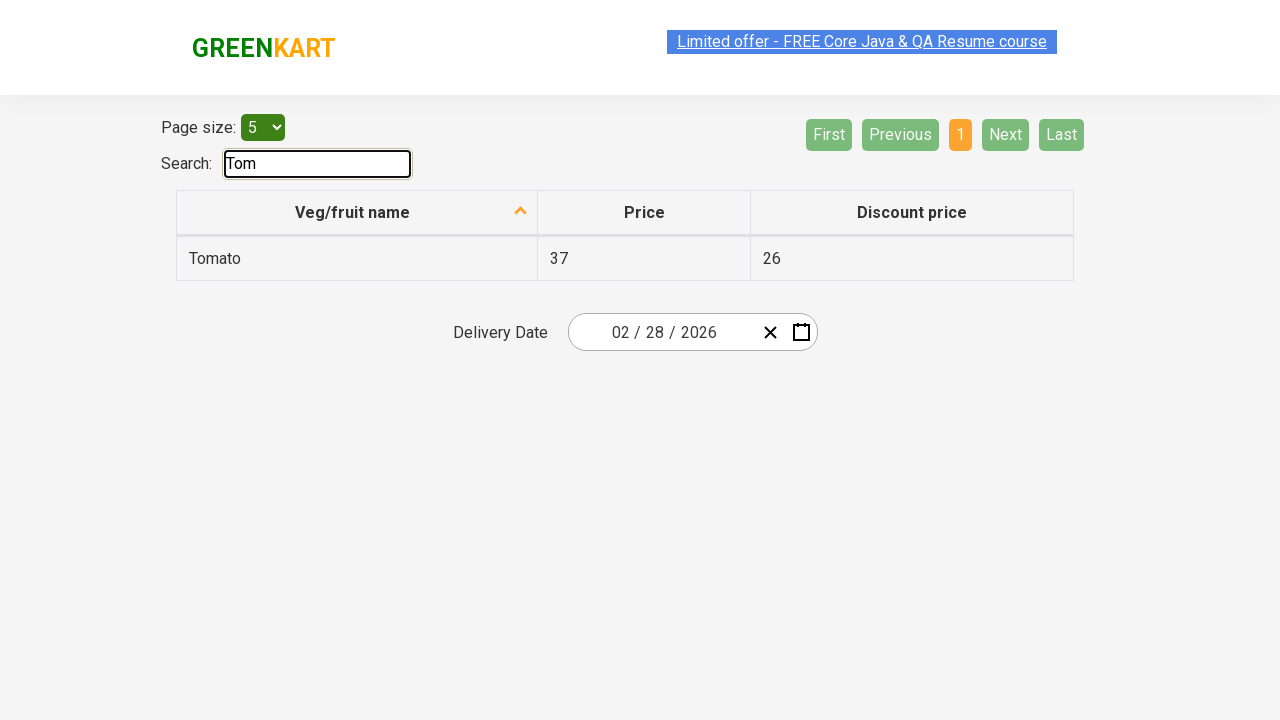

Search results loaded on Top Deals page
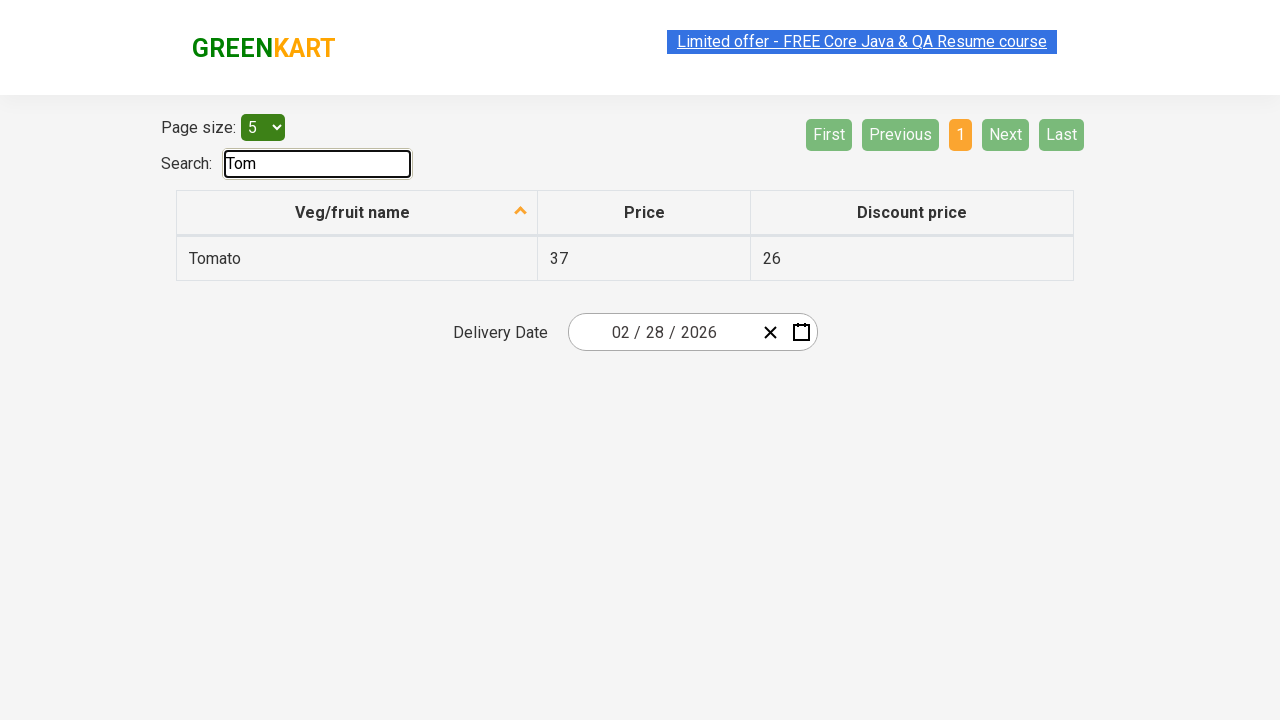

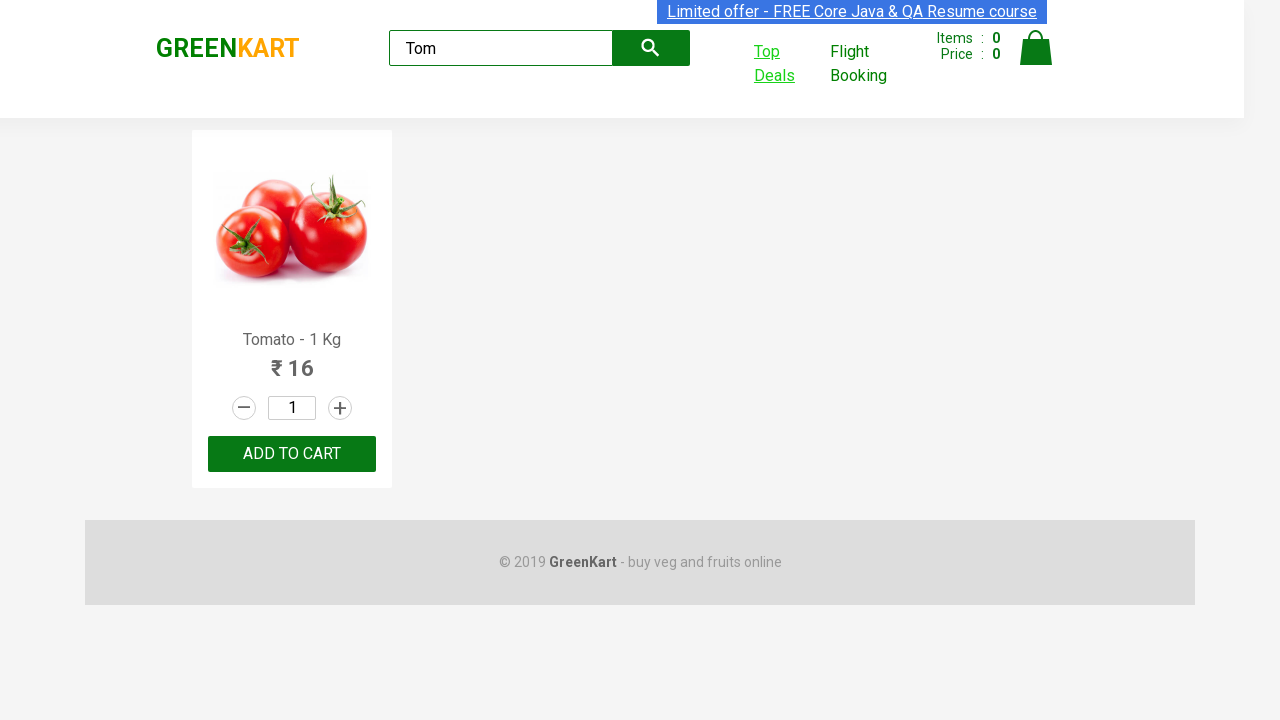